Tests that the todo counter displays the current number of todo items

Starting URL: https://demo.playwright.dev/todomvc

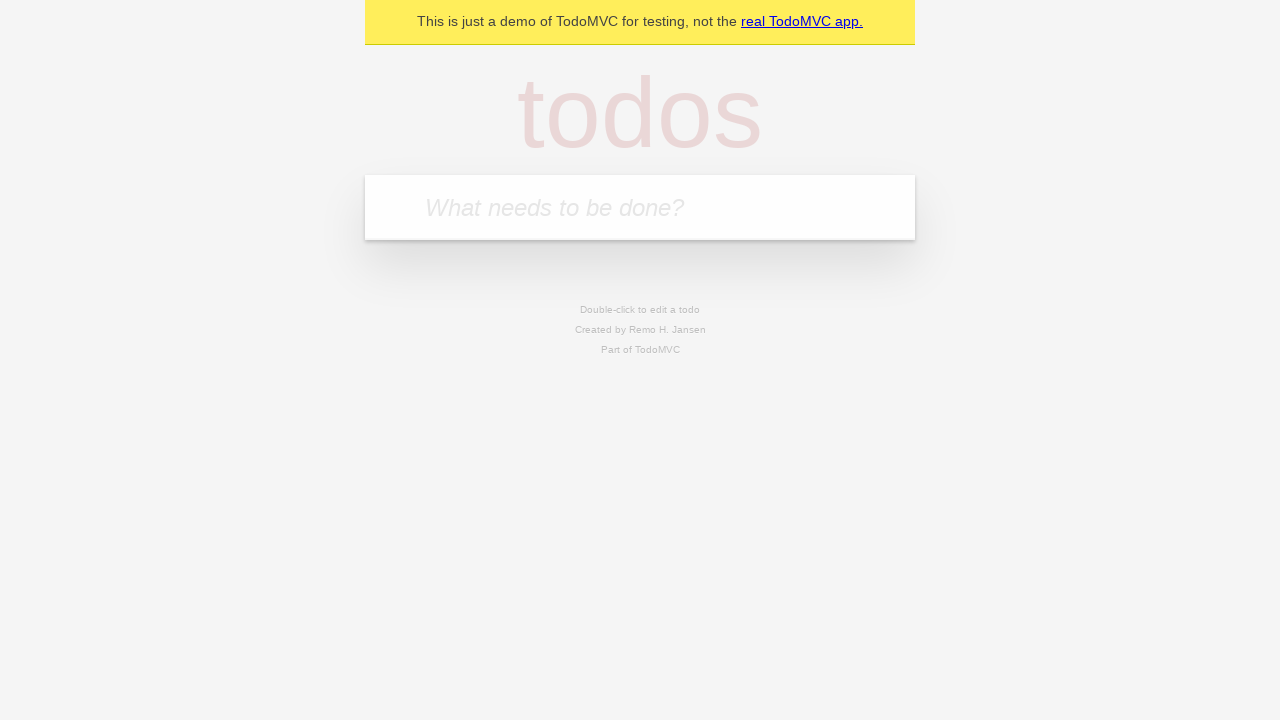

Filled new todo input with 'buy some cheese' on .new-todo
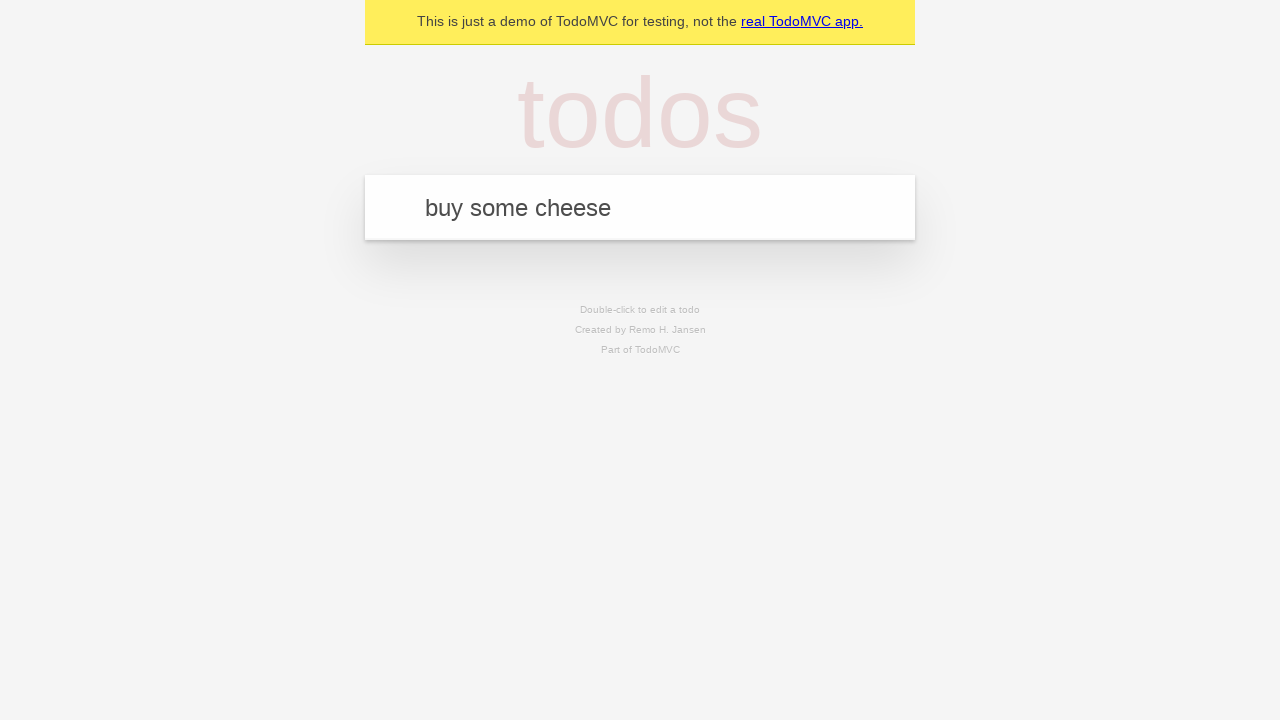

Pressed Enter to add first todo item on .new-todo
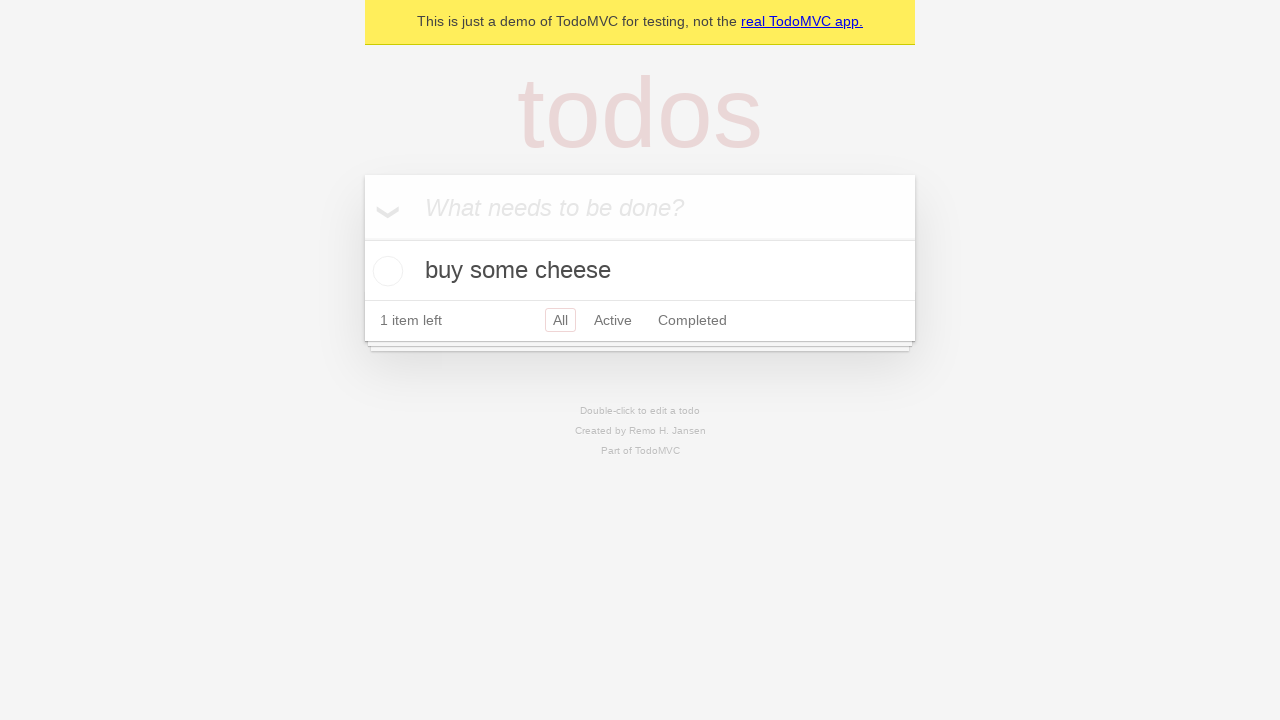

Todo counter appeared after adding first item
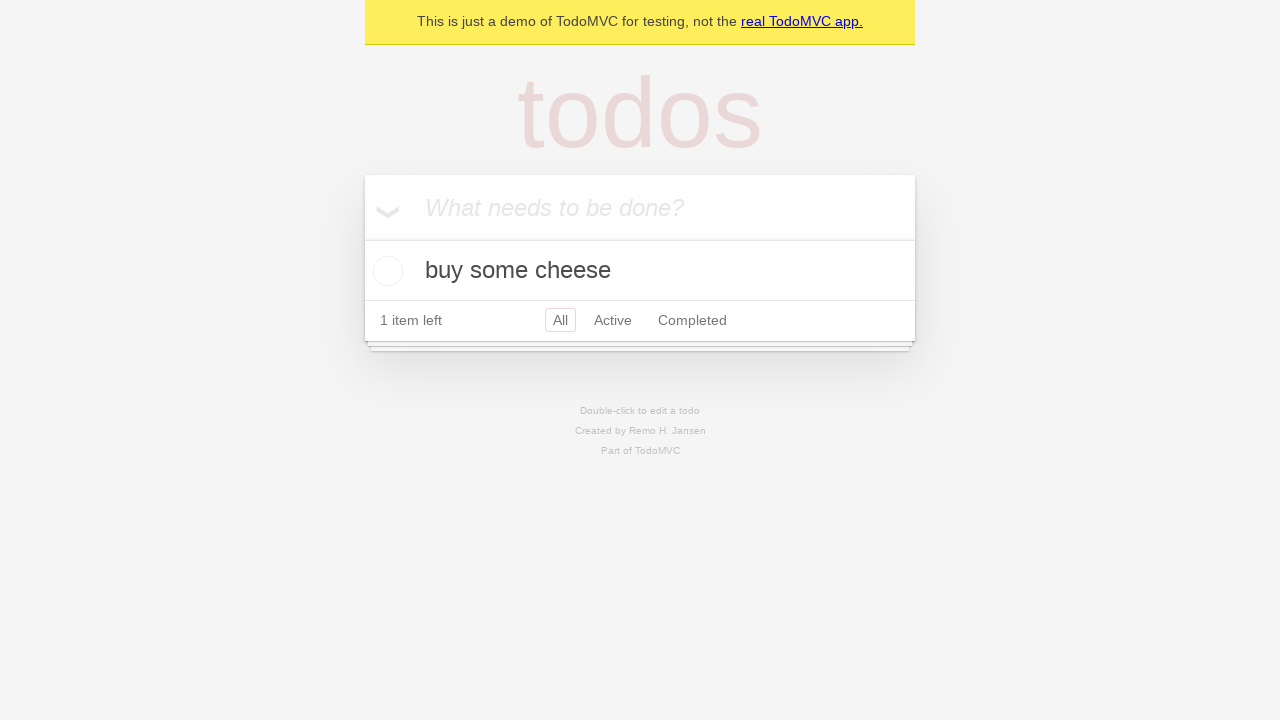

Filled new todo input with 'feed the cat' on .new-todo
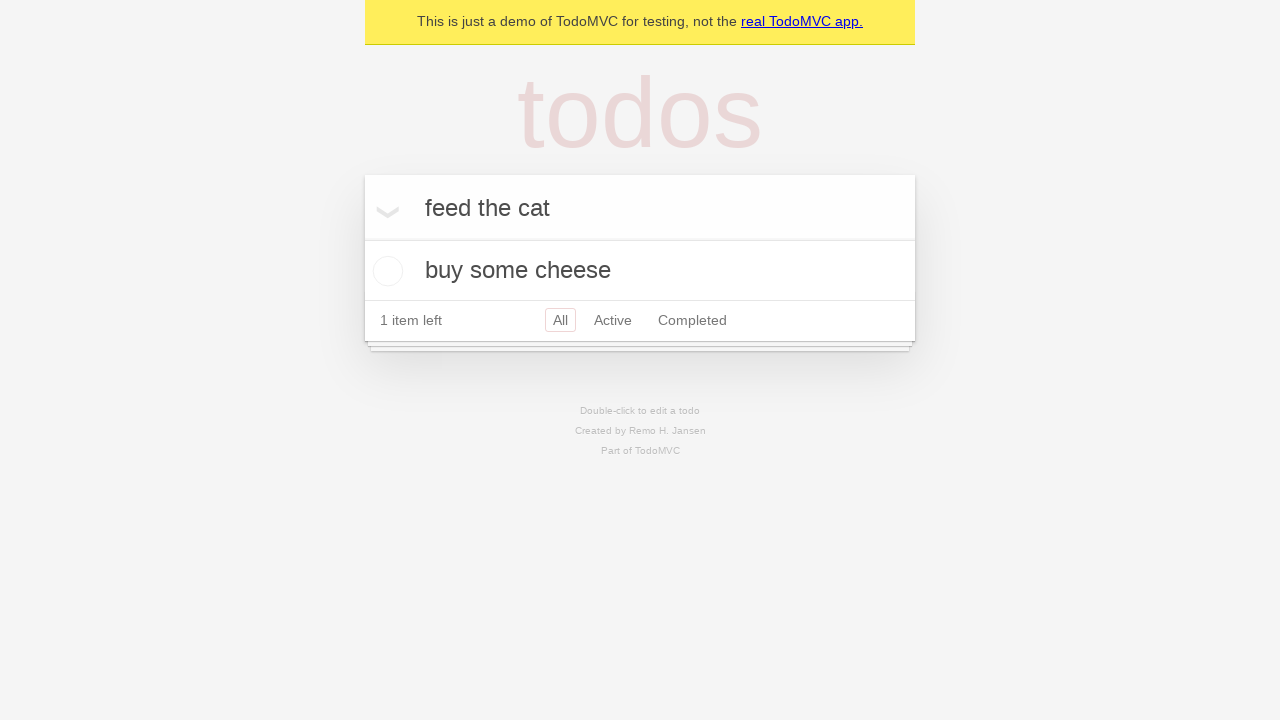

Pressed Enter to add second todo item on .new-todo
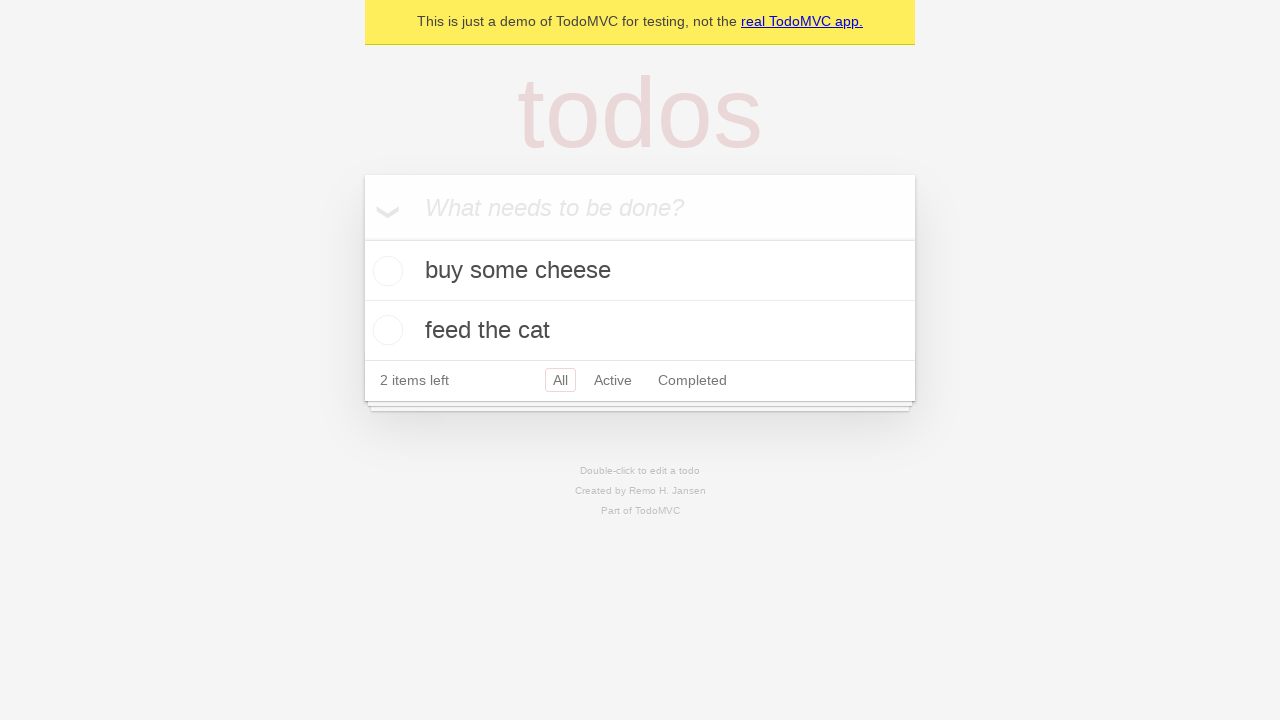

Second todo item appeared in the list, confirming counter now shows 2
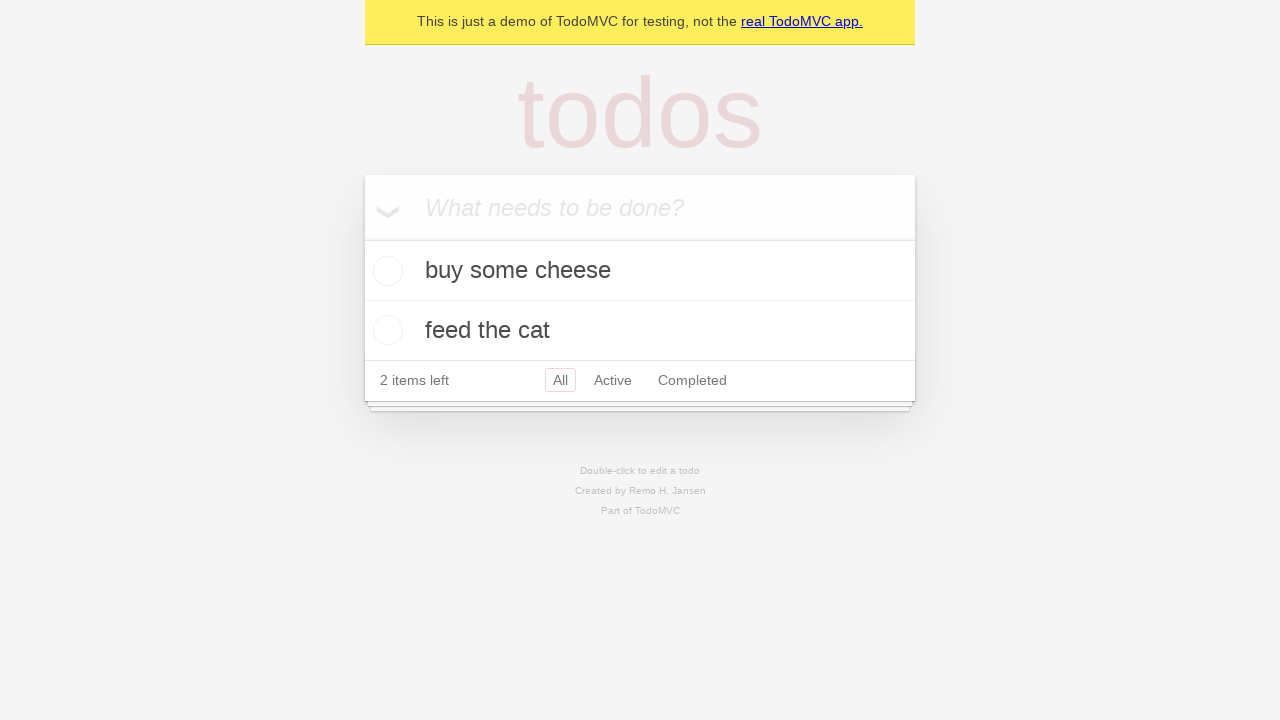

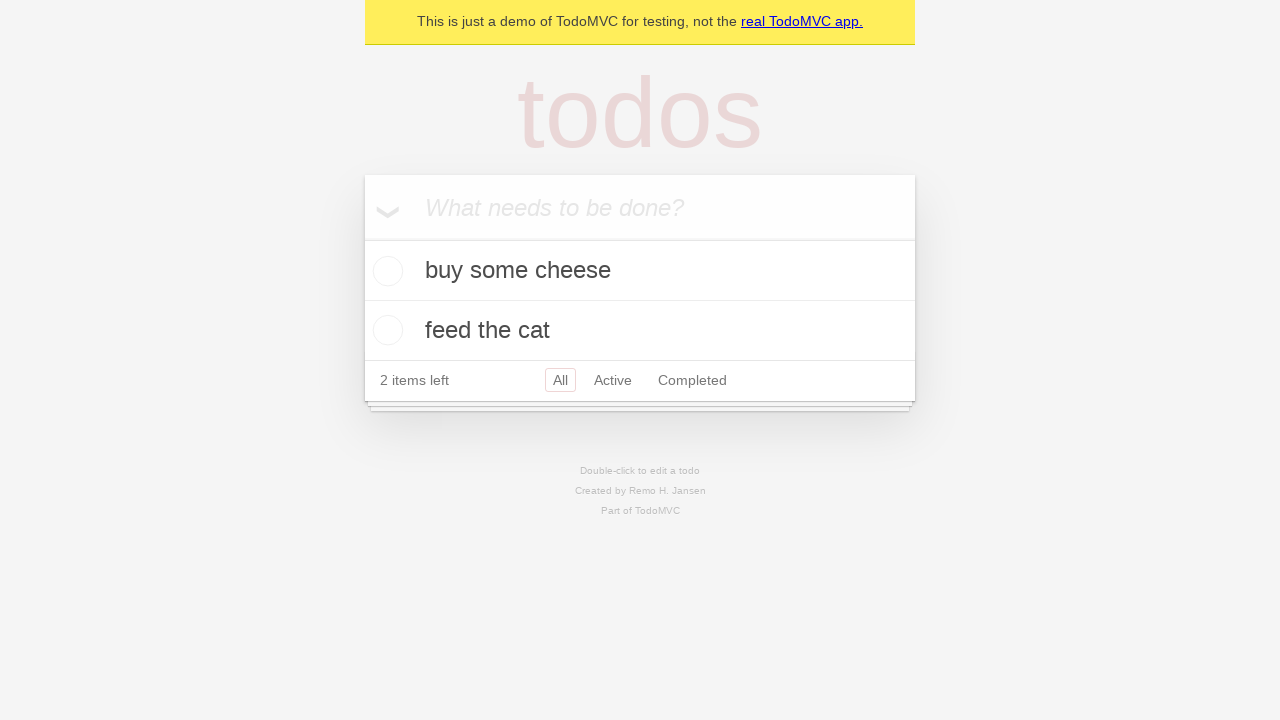